Tests static dropdown functionality by selecting options using three different methods: by index, by visible text, and by value on a currency dropdown.

Starting URL: https://rahulshettyacademy.com/dropdownsPractise/

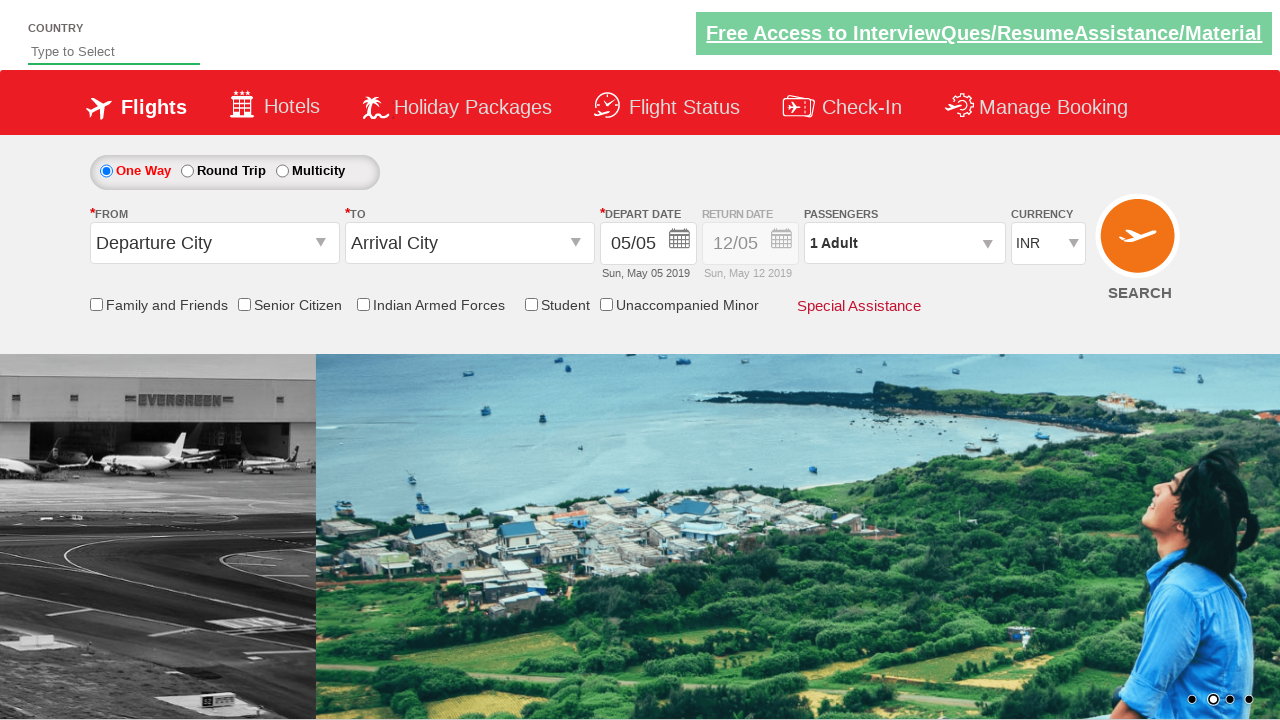

Currency dropdown selector located and available
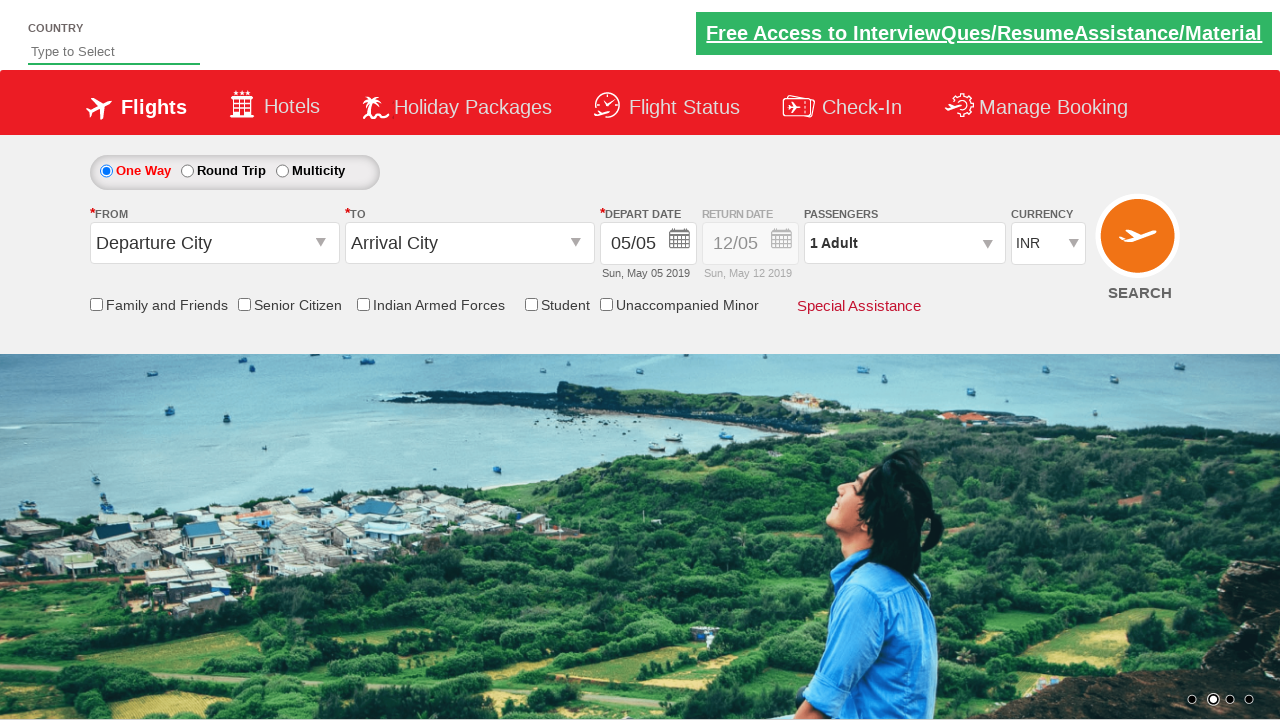

Selected dropdown option by index 2 (third option) on #ctl00_mainContent_DropDownListCurrency
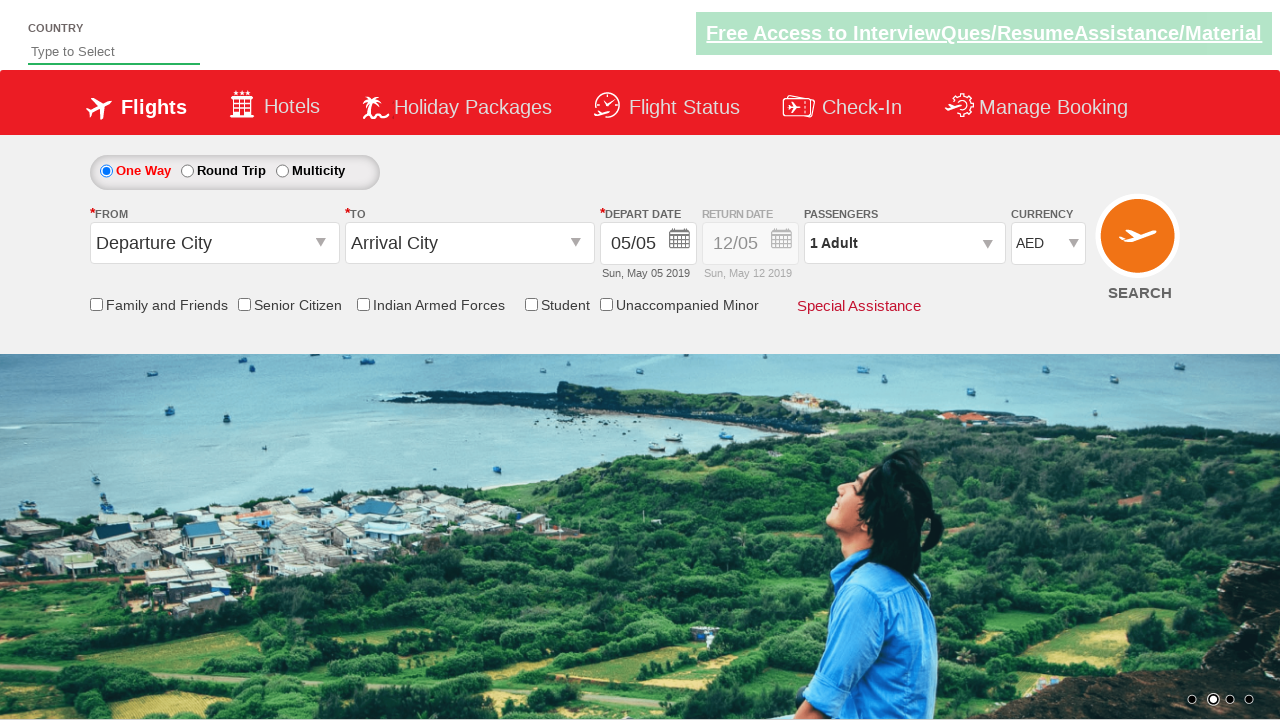

Selected dropdown option by visible text 'INR' on #ctl00_mainContent_DropDownListCurrency
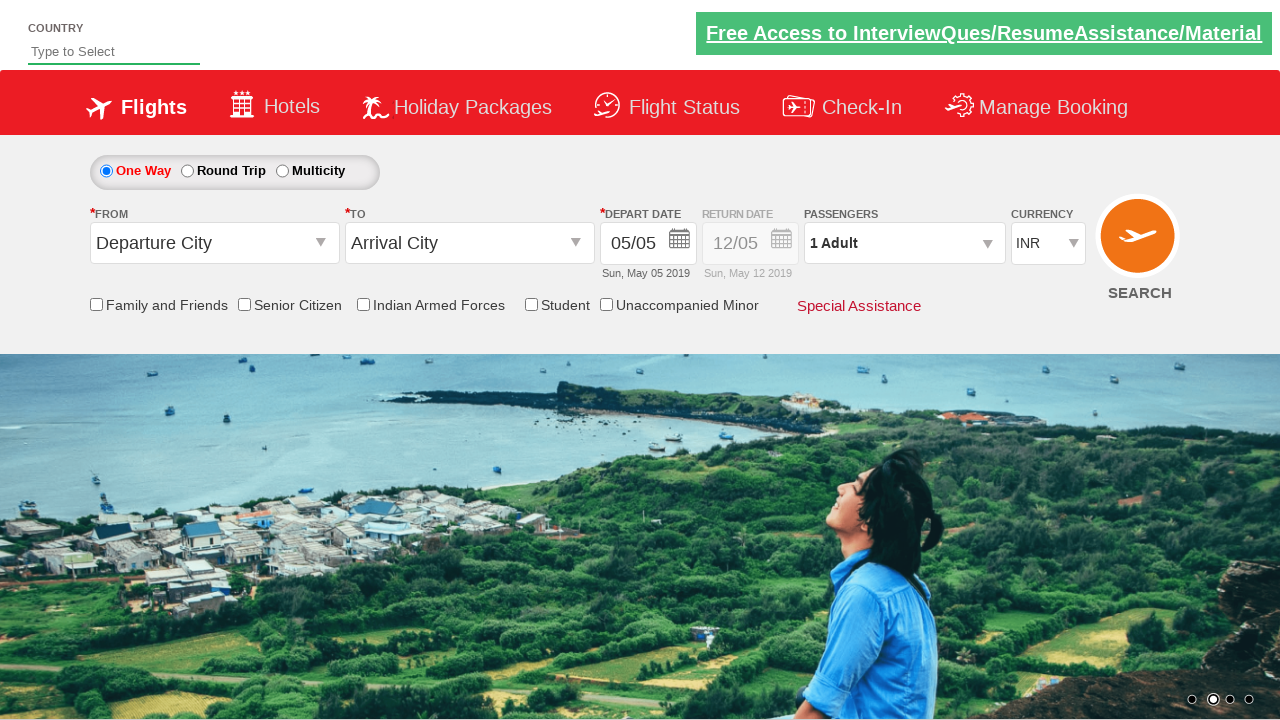

Selected dropdown option by value 'USD' on #ctl00_mainContent_DropDownListCurrency
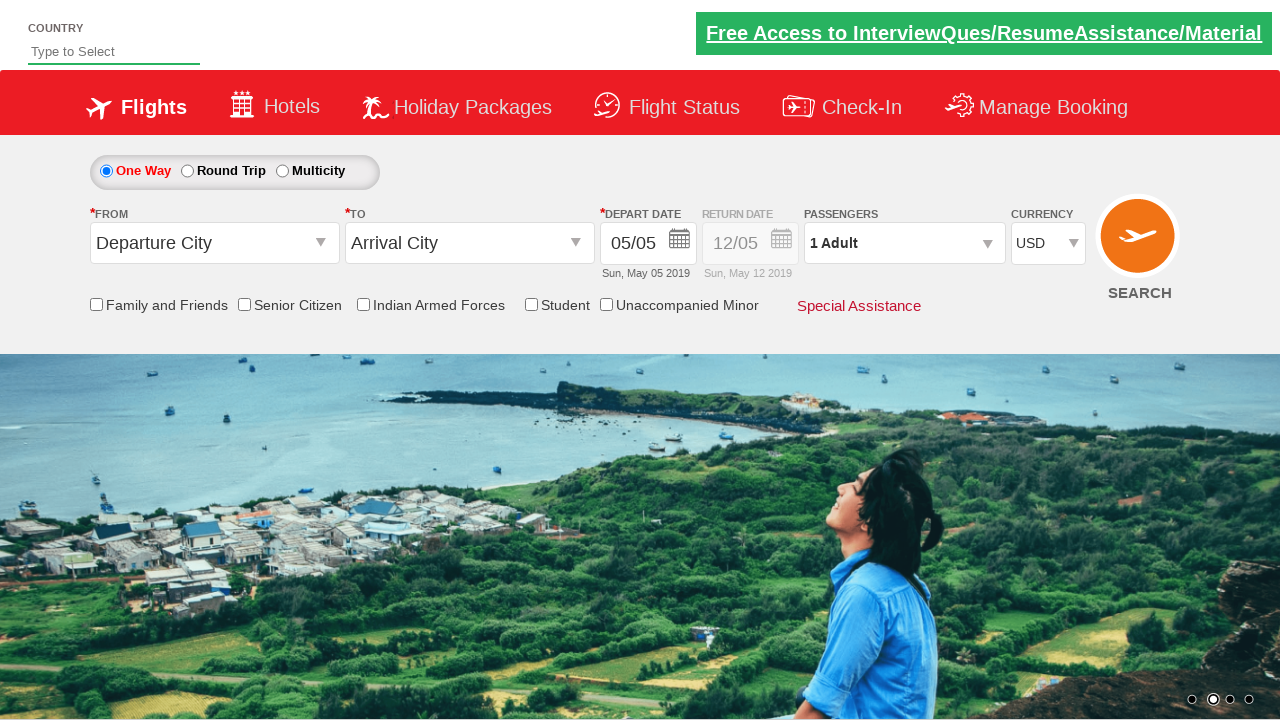

Verified final dropdown selection is USD
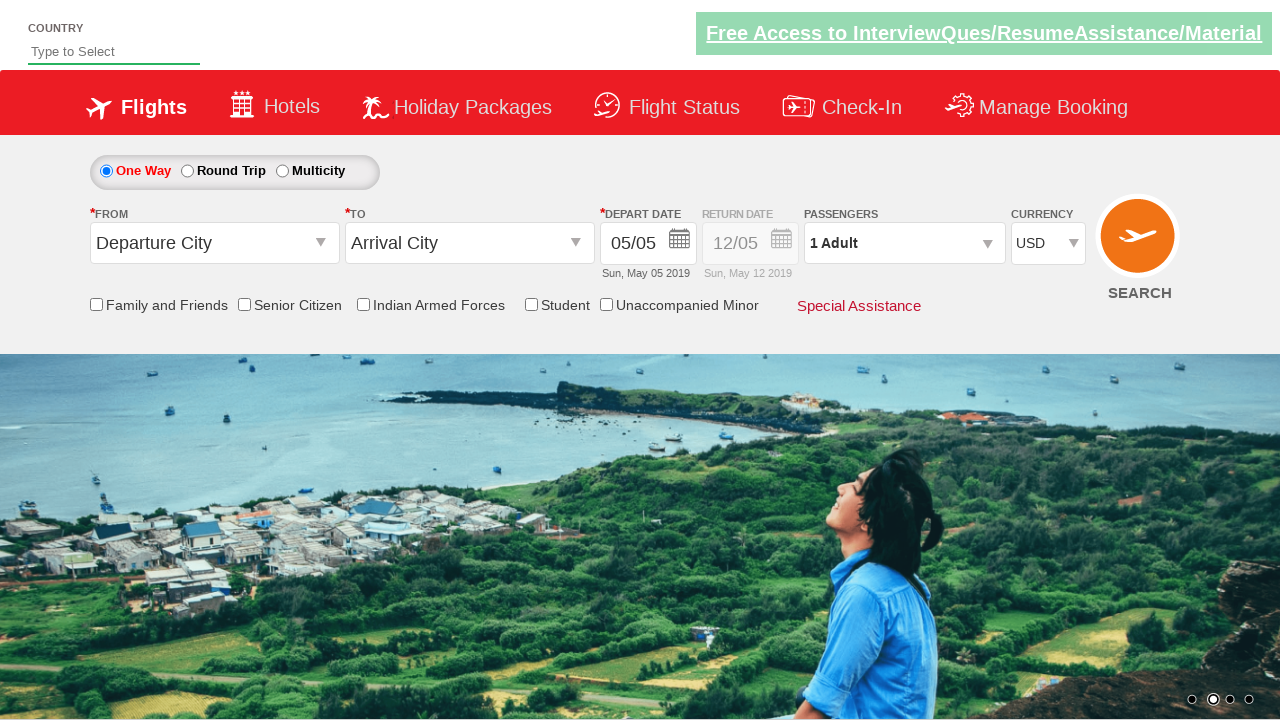

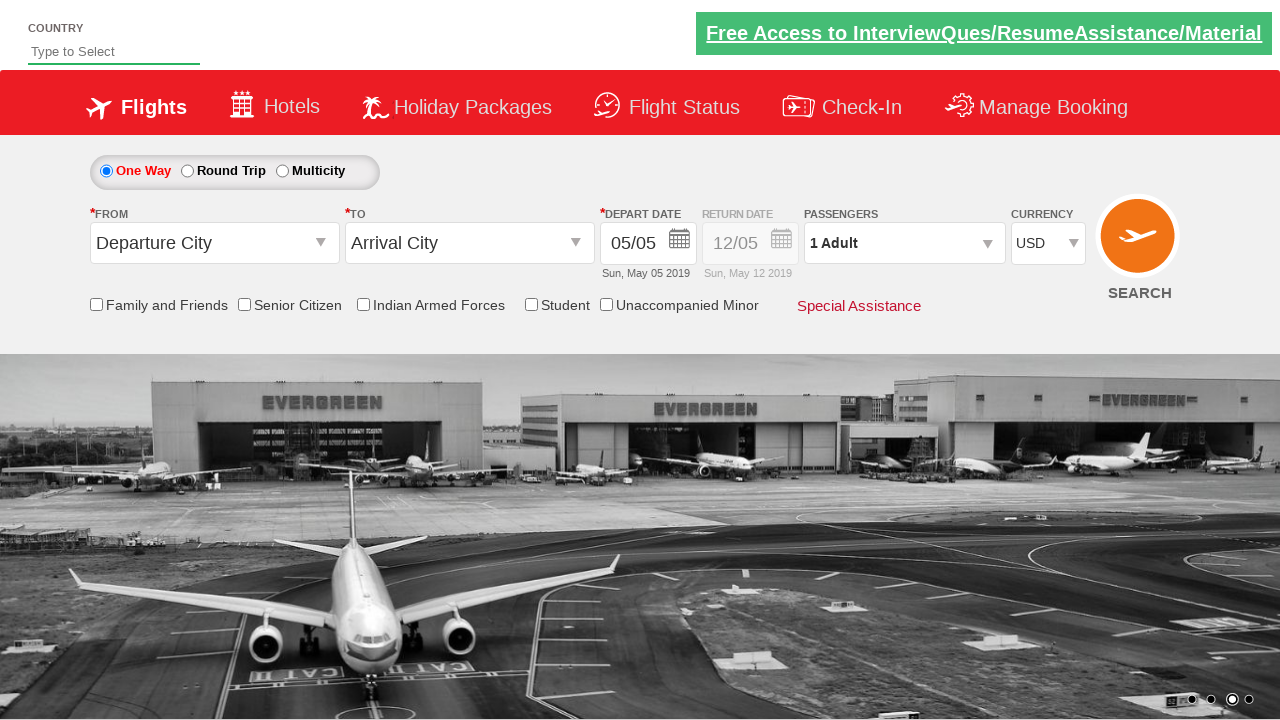